Tests product search functionality by searching for 'ca' and verifying that 4 visible products are displayed

Starting URL: https://rahulshettyacademy.com/seleniumPractise/#/

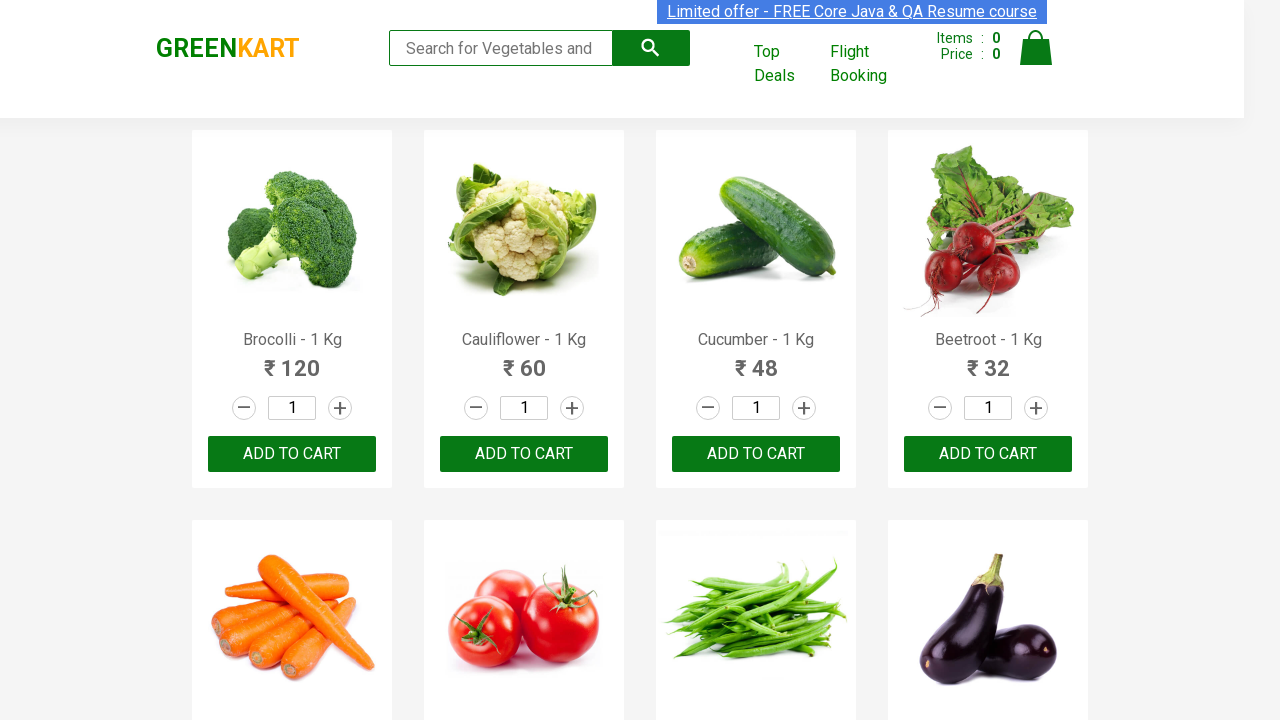

Filled search field with 'ca' on .search-keyword
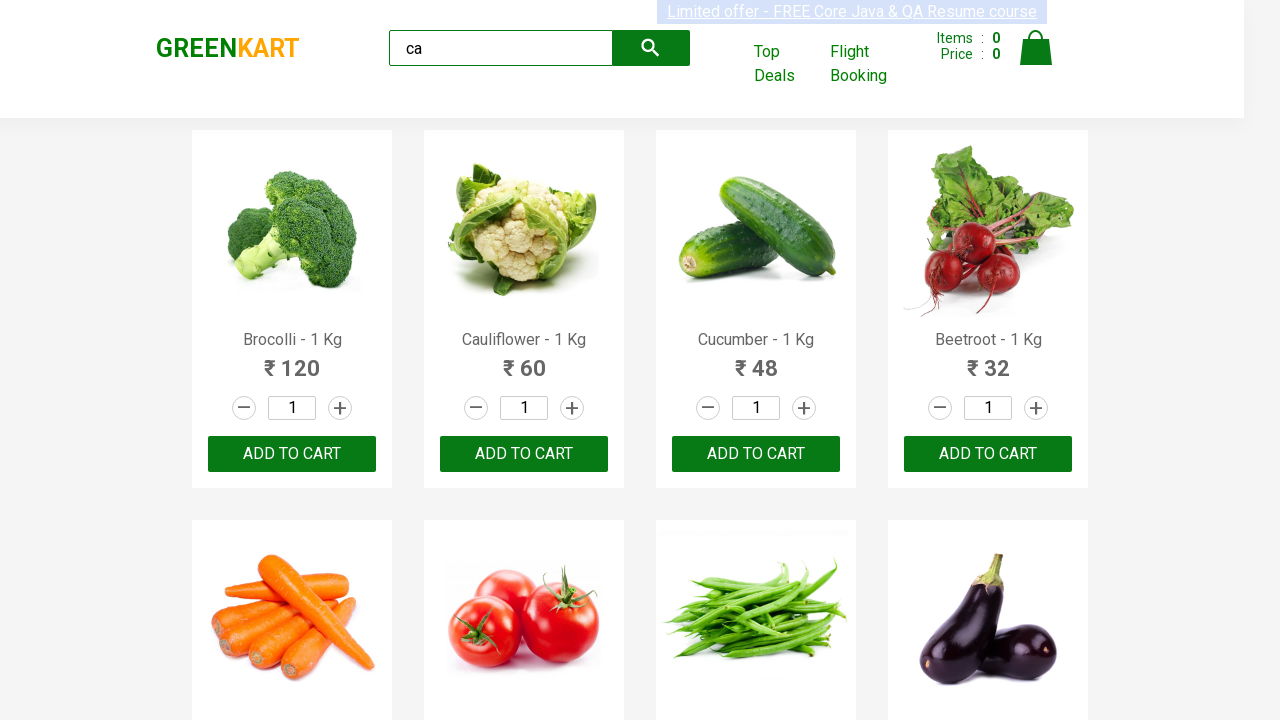

Waited 2 seconds for products to filter
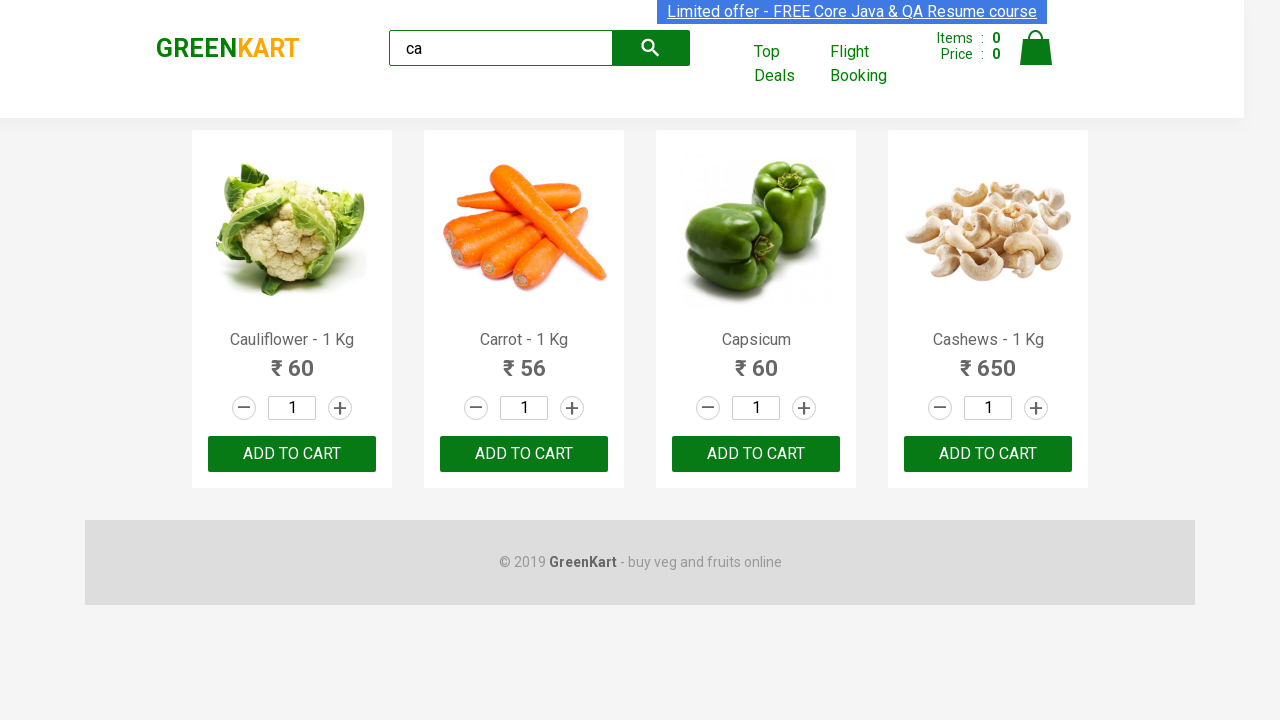

Located all visible product elements
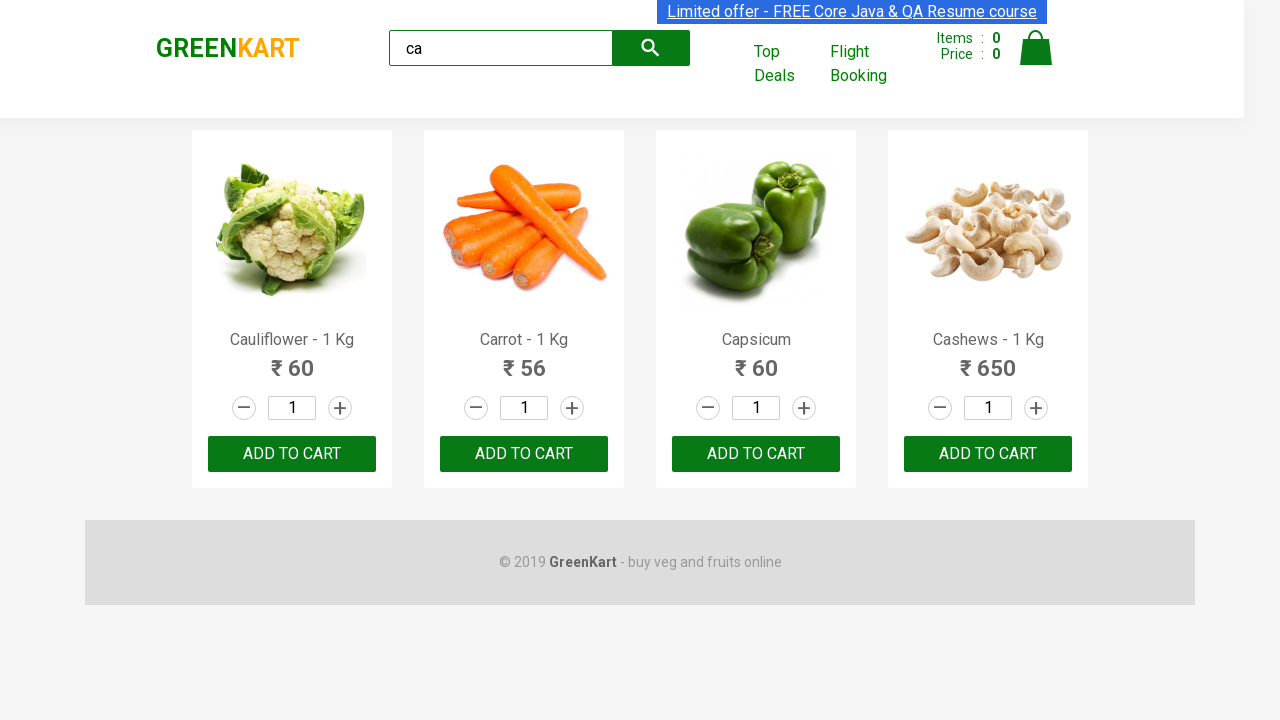

Verified that exactly 4 visible products are displayed for search term 'ca'
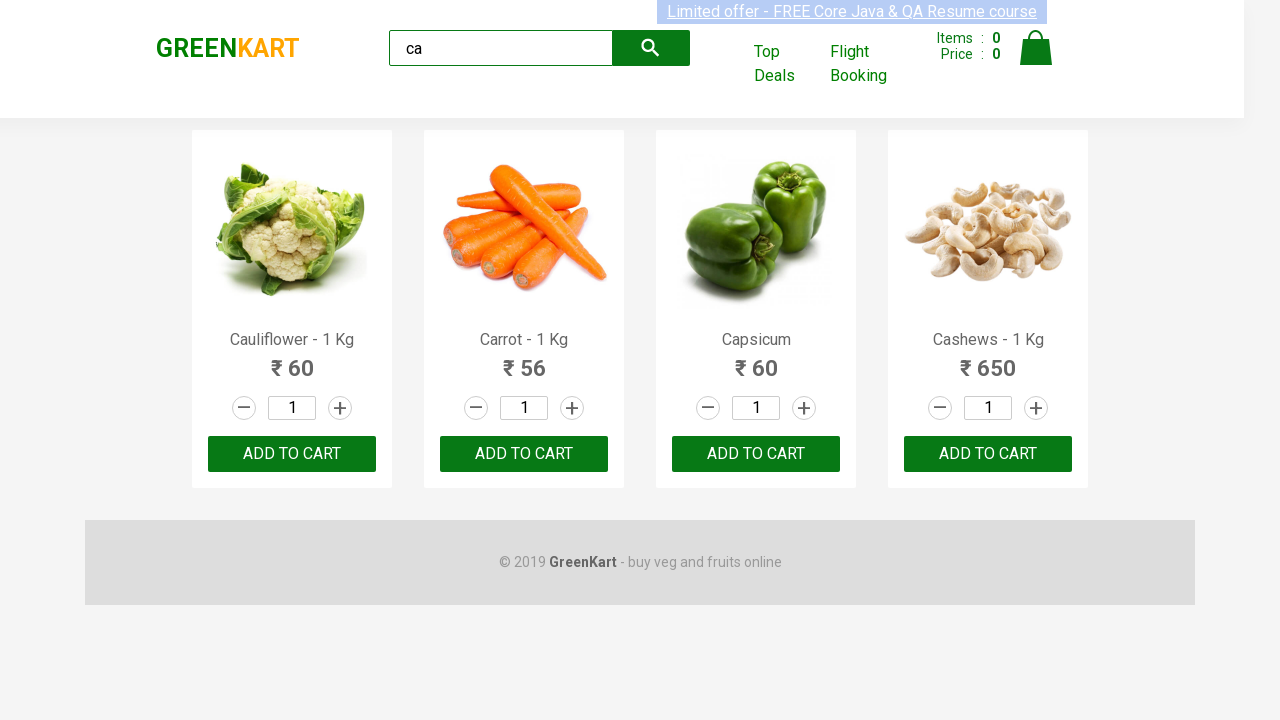

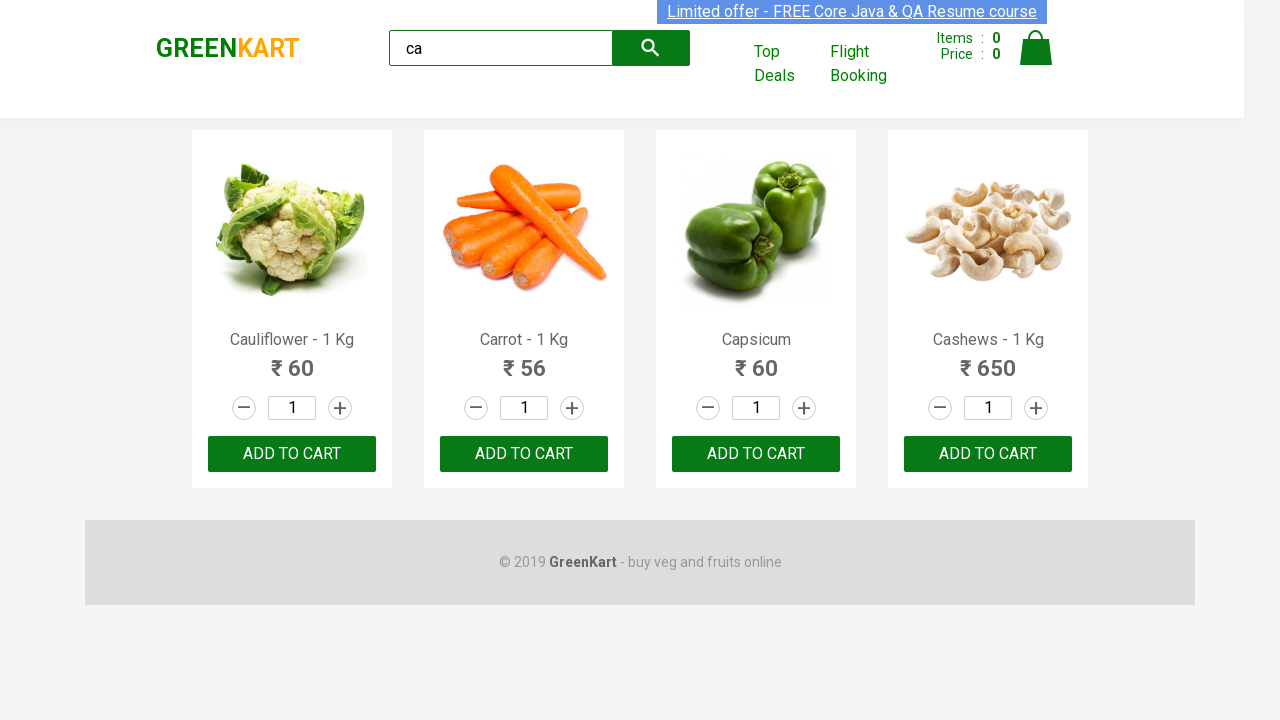